Tests file upload functionality by selecting a file through the file input element on the upload-download practice page

Starting URL: https://www.tutorialspoint.com/selenium/practice/upload-download.php

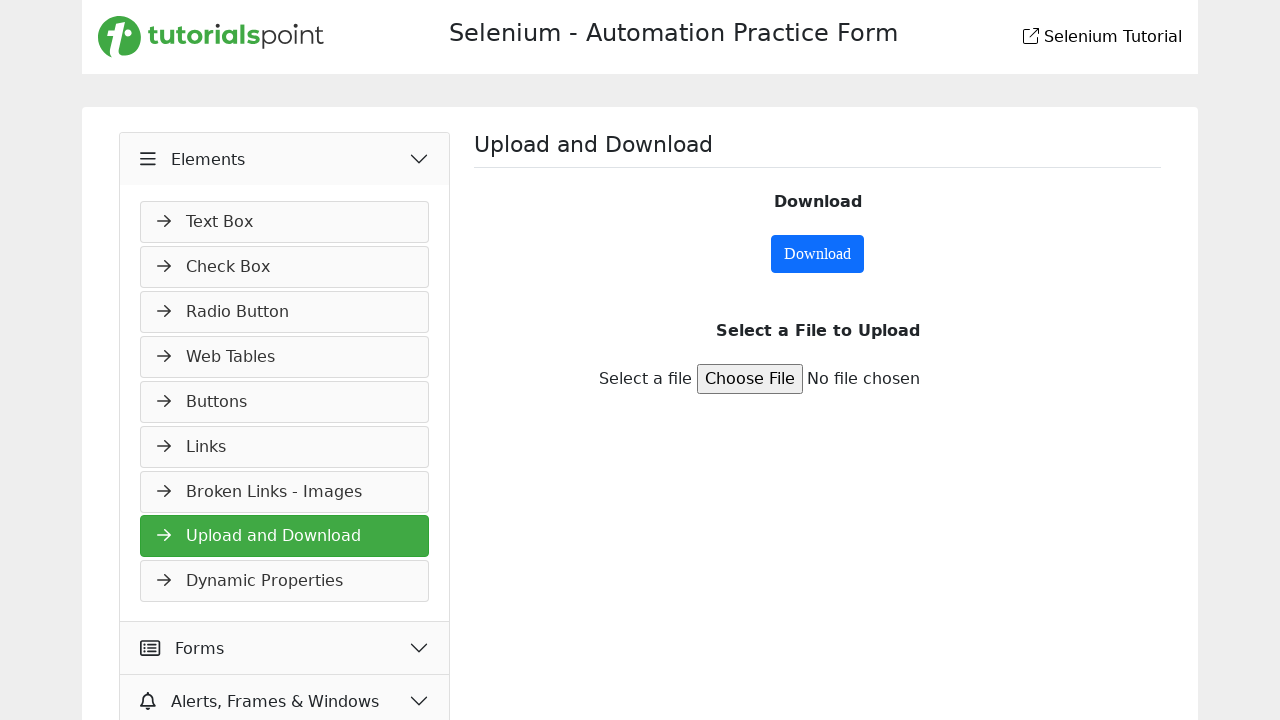

Created temporary test file for upload
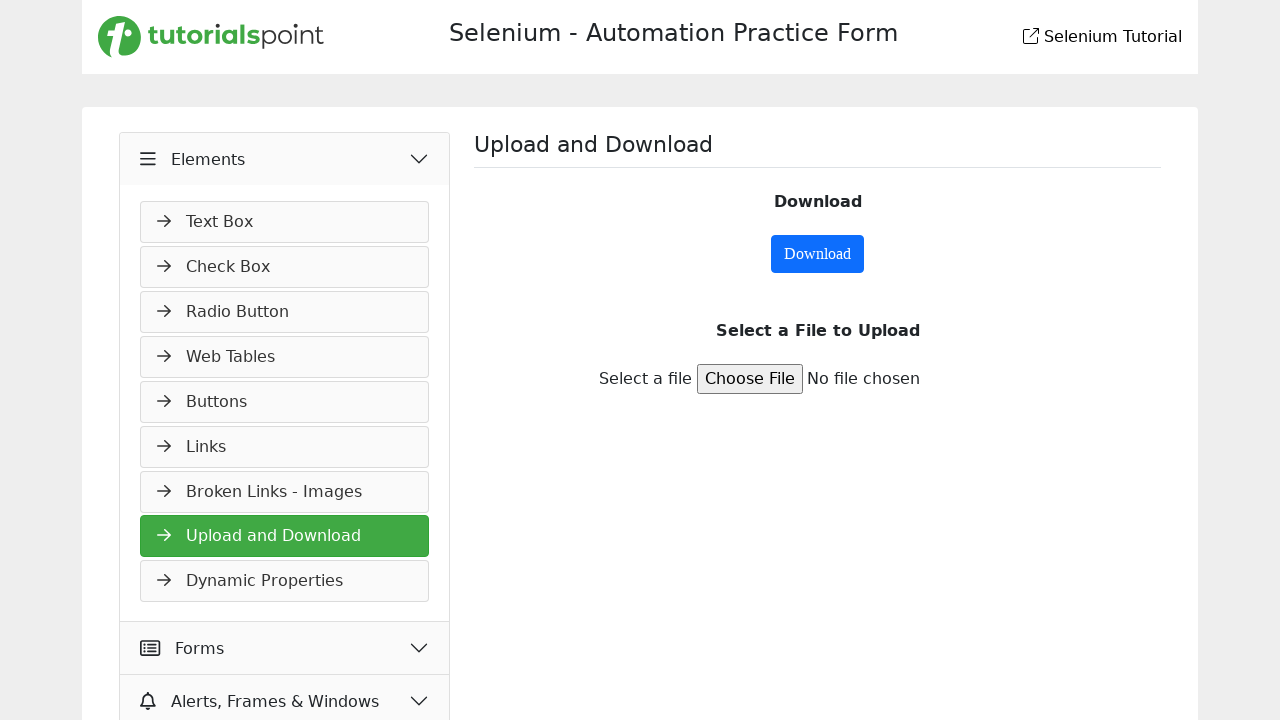

Selected file through file input element #uploadFile
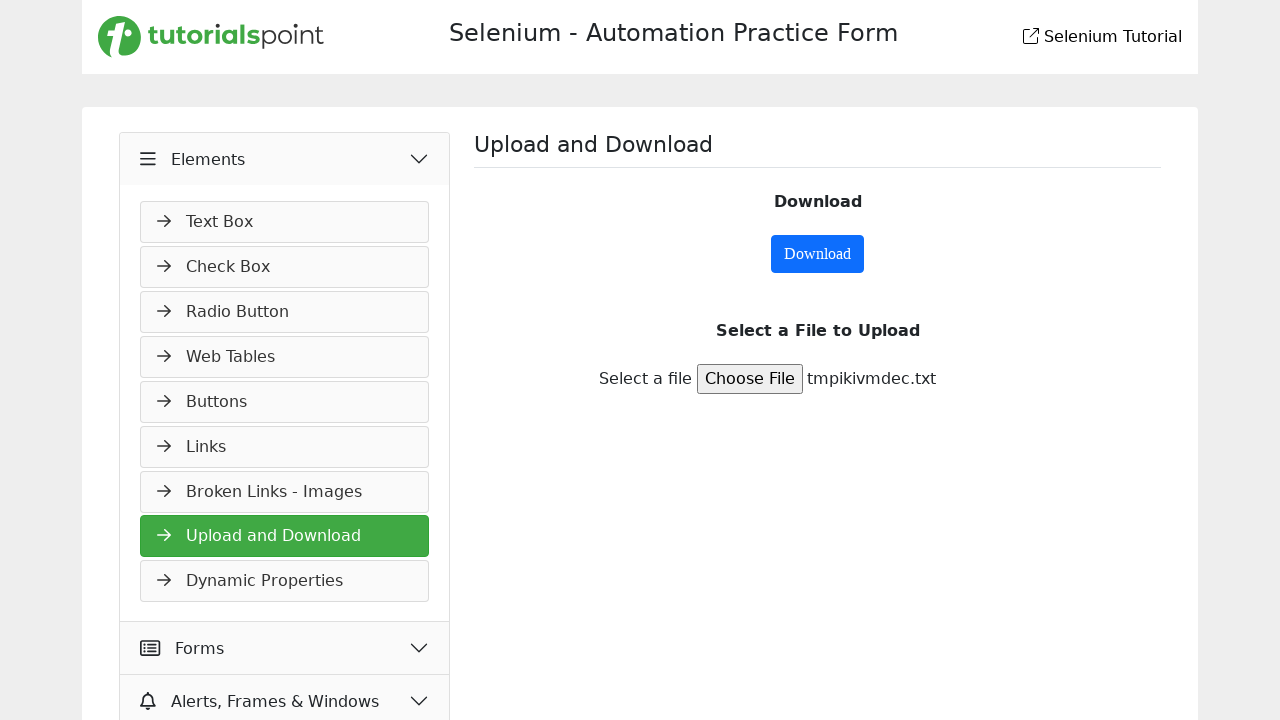

Cleaned up temporary test file
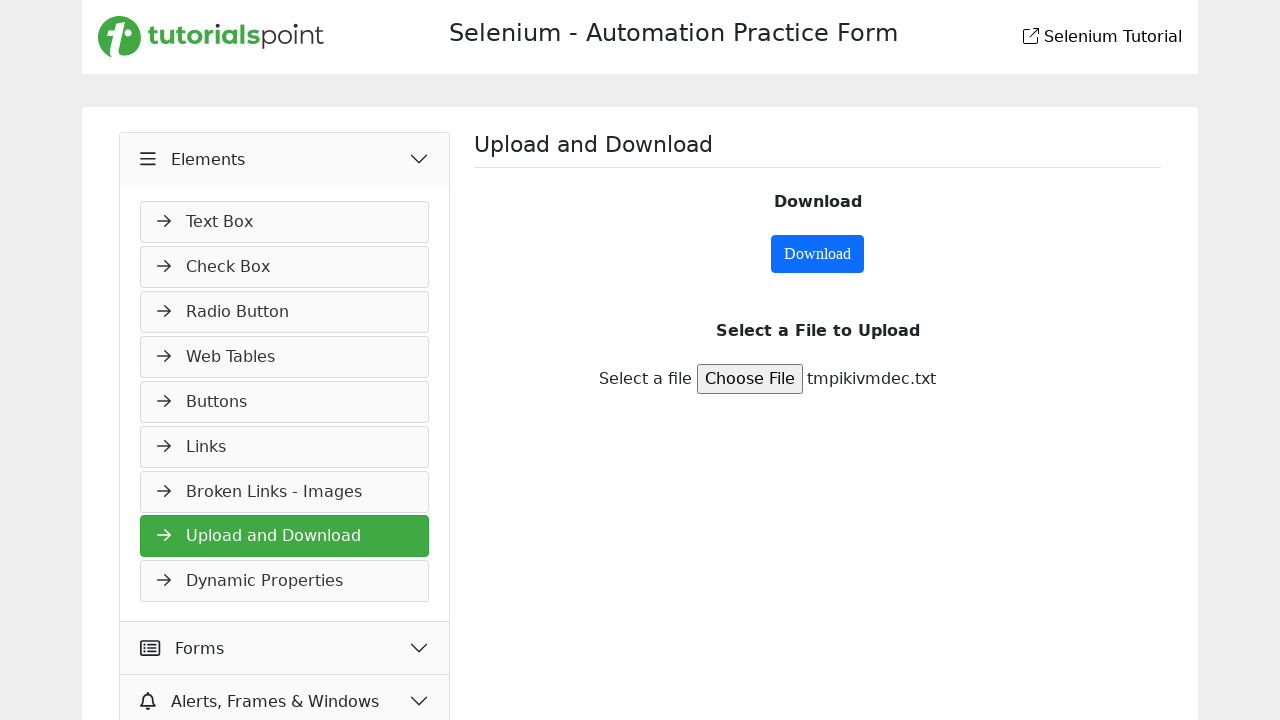

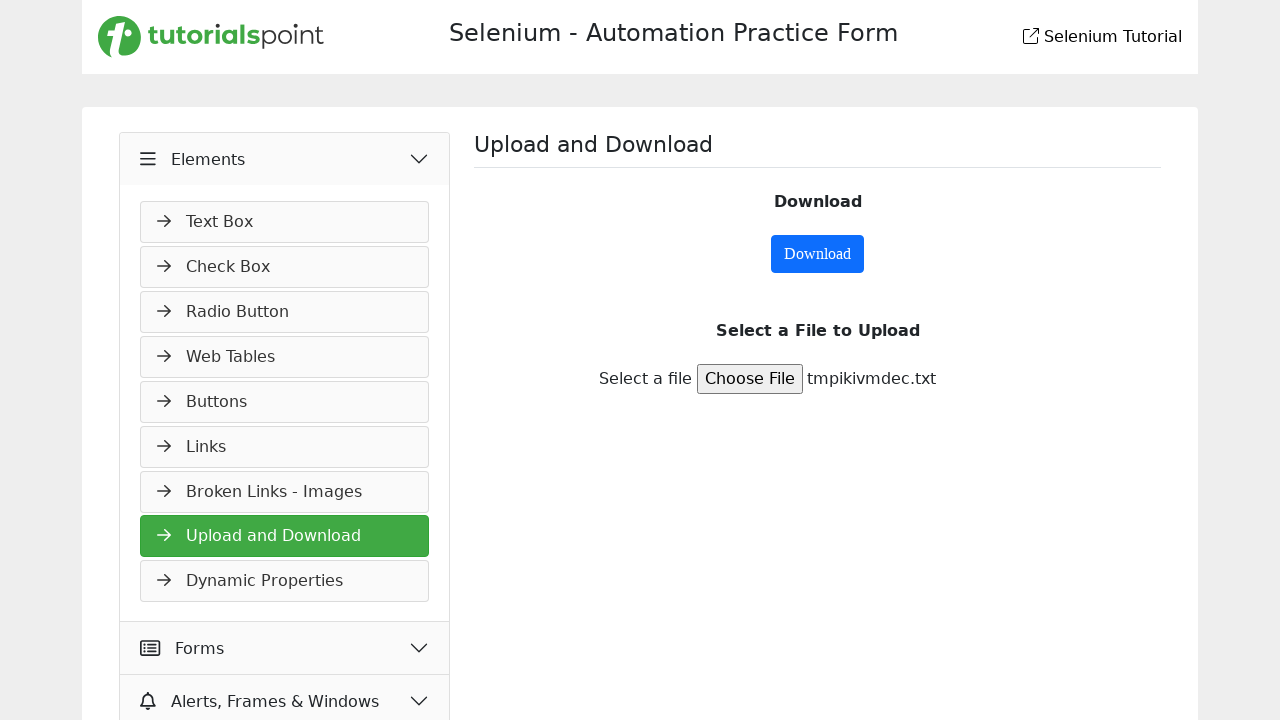